Enters text in the todo input and clicks outside without pressing Enter to verify the todo is not added

Starting URL: https://todomvc.com/examples/javascript-es6/dist/#/active

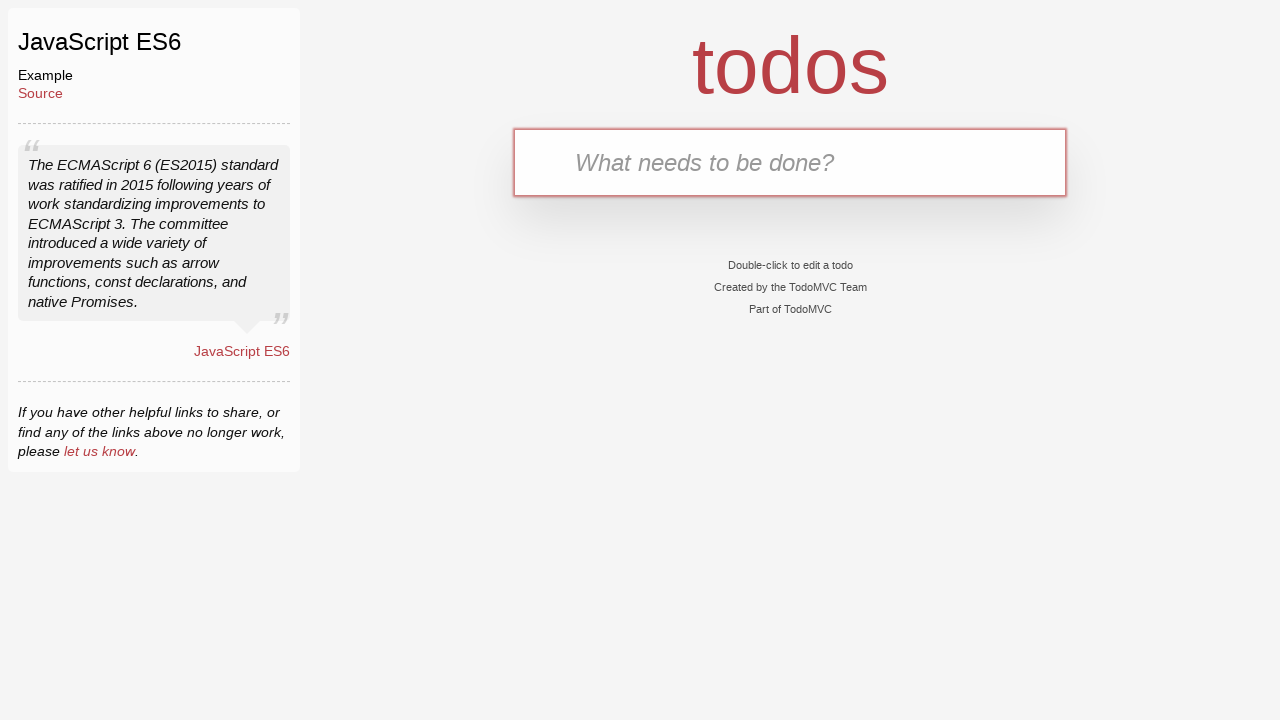

Clicked on the todo input field at (790, 162) on input[placeholder='What needs to be done?']
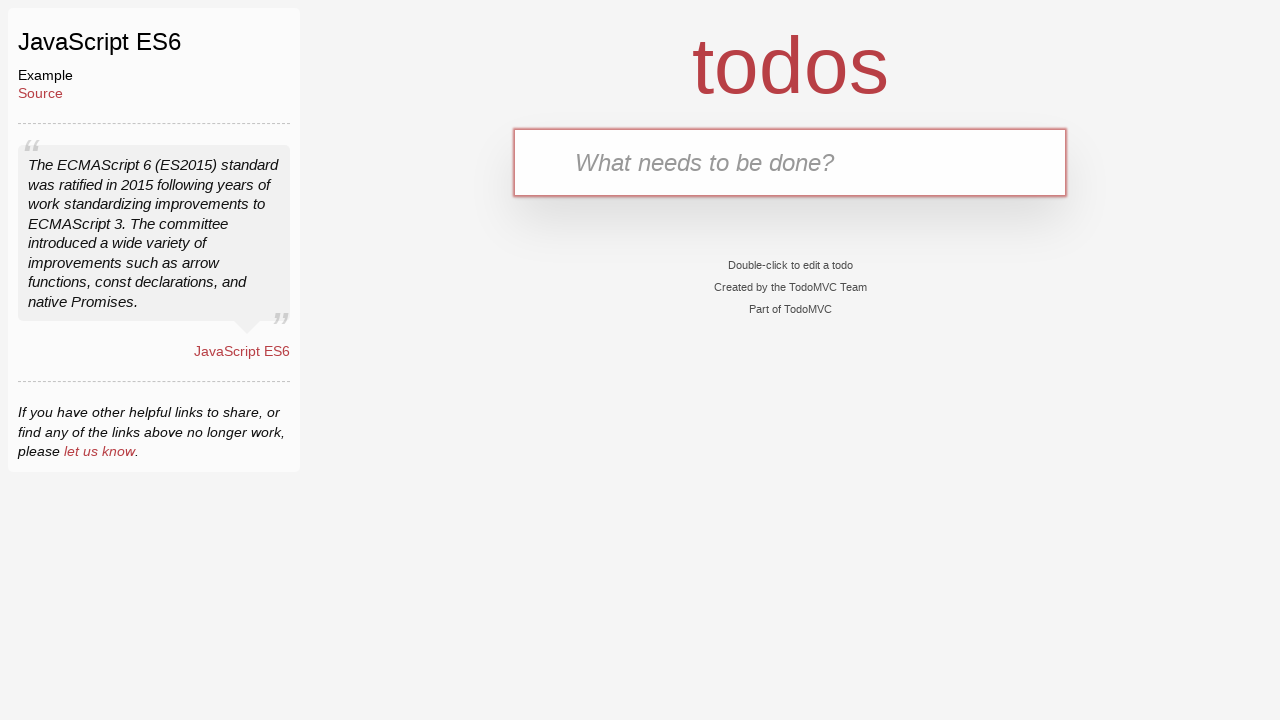

Filled todo input with 'Buy Bread' on input[placeholder='What needs to be done?']
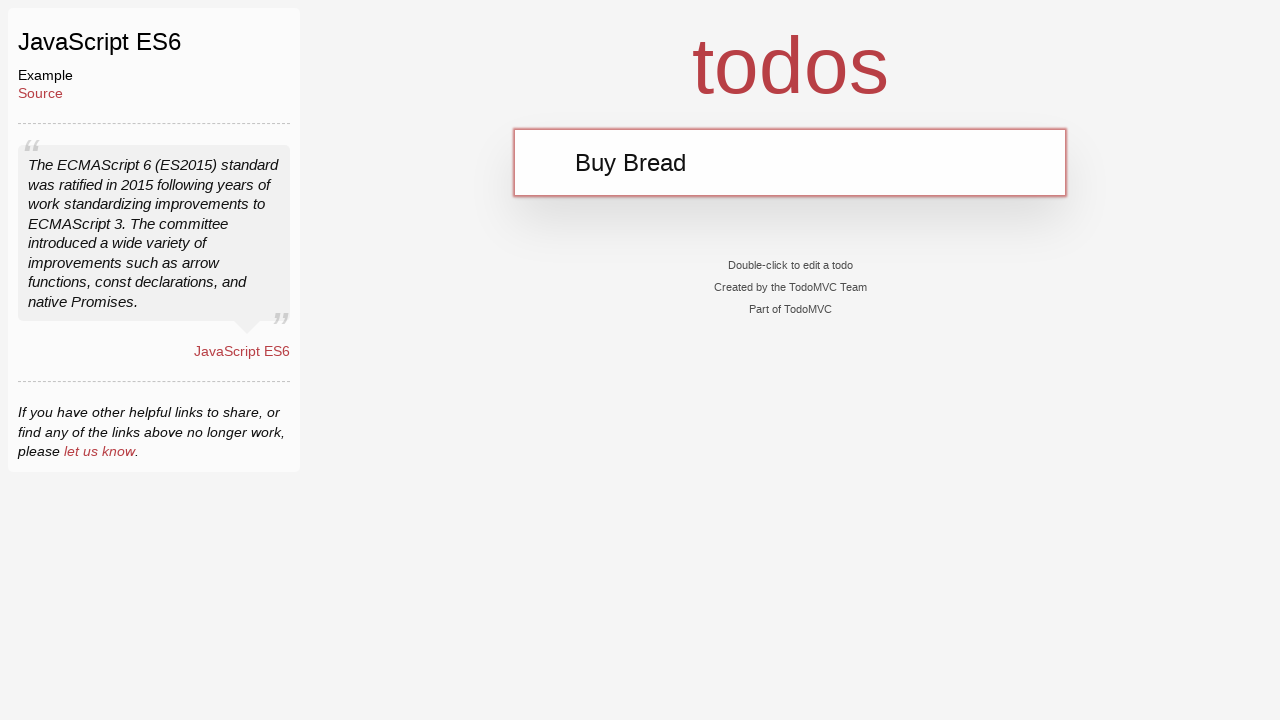

Clicked outside the textbox on the heading to blur input without submitting at (790, 66) on role=heading[name='todos']
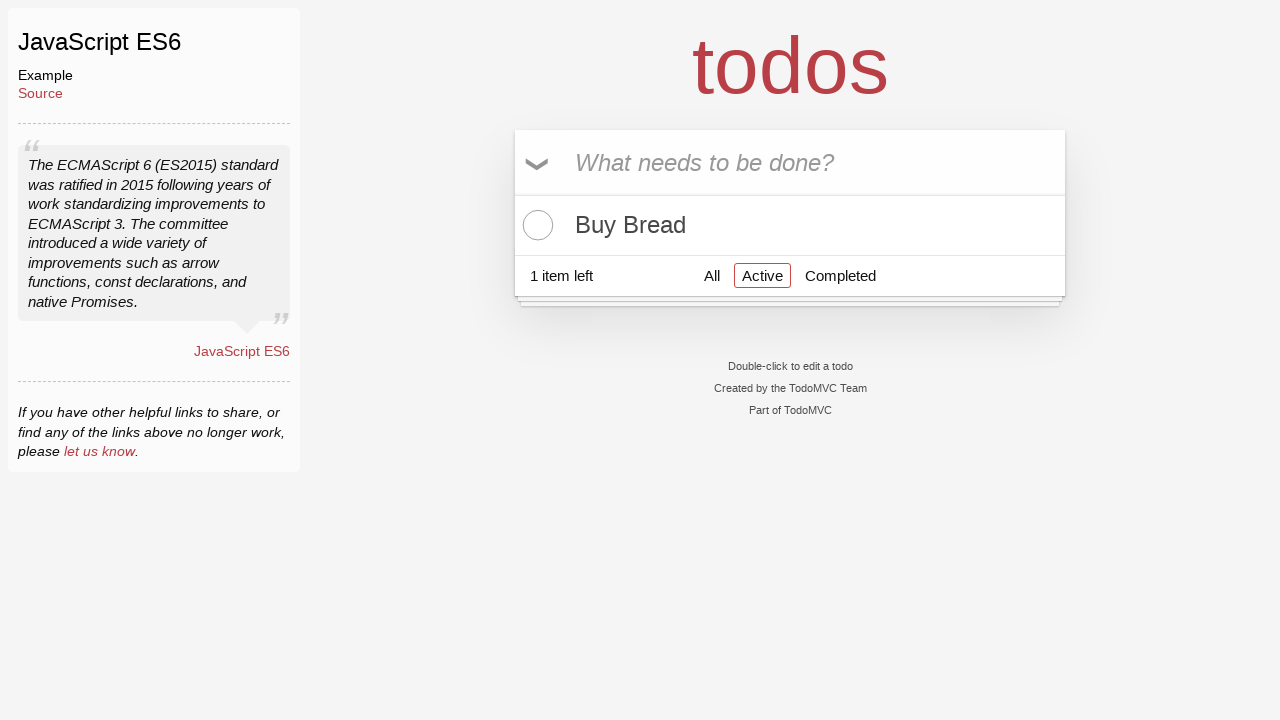

Waited 500ms to verify no todo item was added
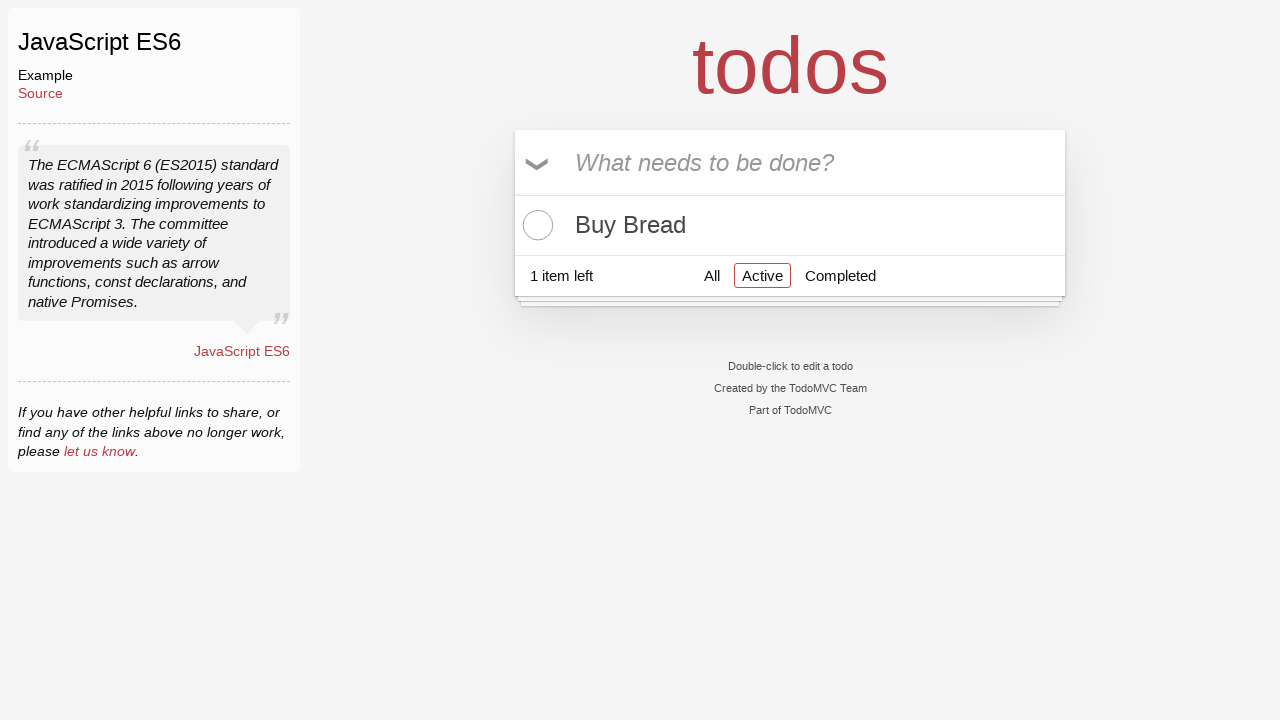

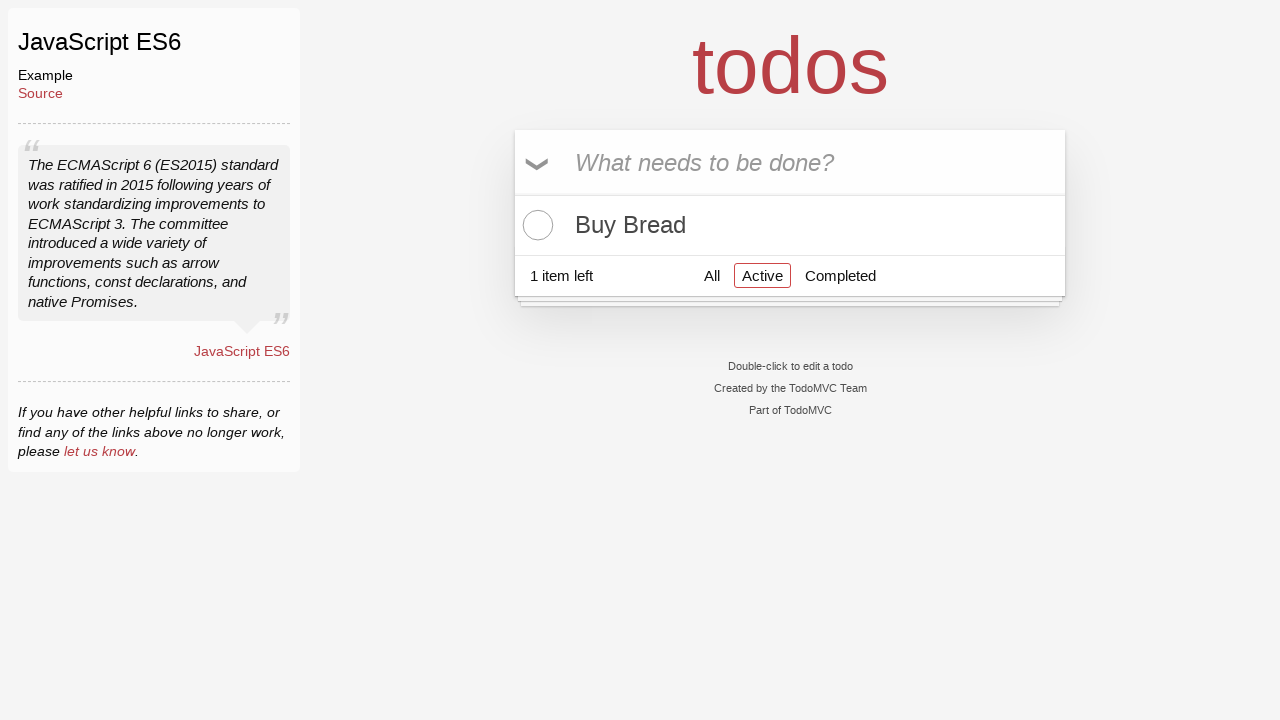